Tests different button click actions including double-click and right-click functionality

Starting URL: https://demoqa.com/buttons

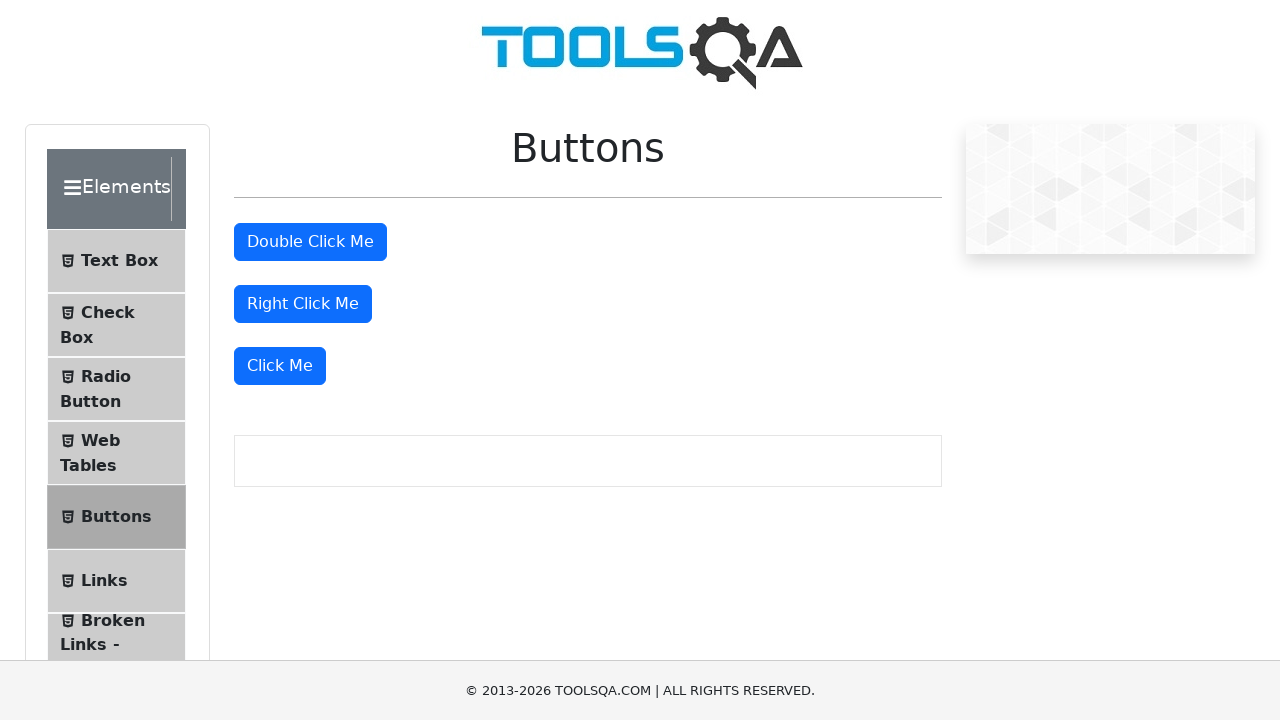

Double-clicked the double click button at (310, 242) on #doubleClickBtn
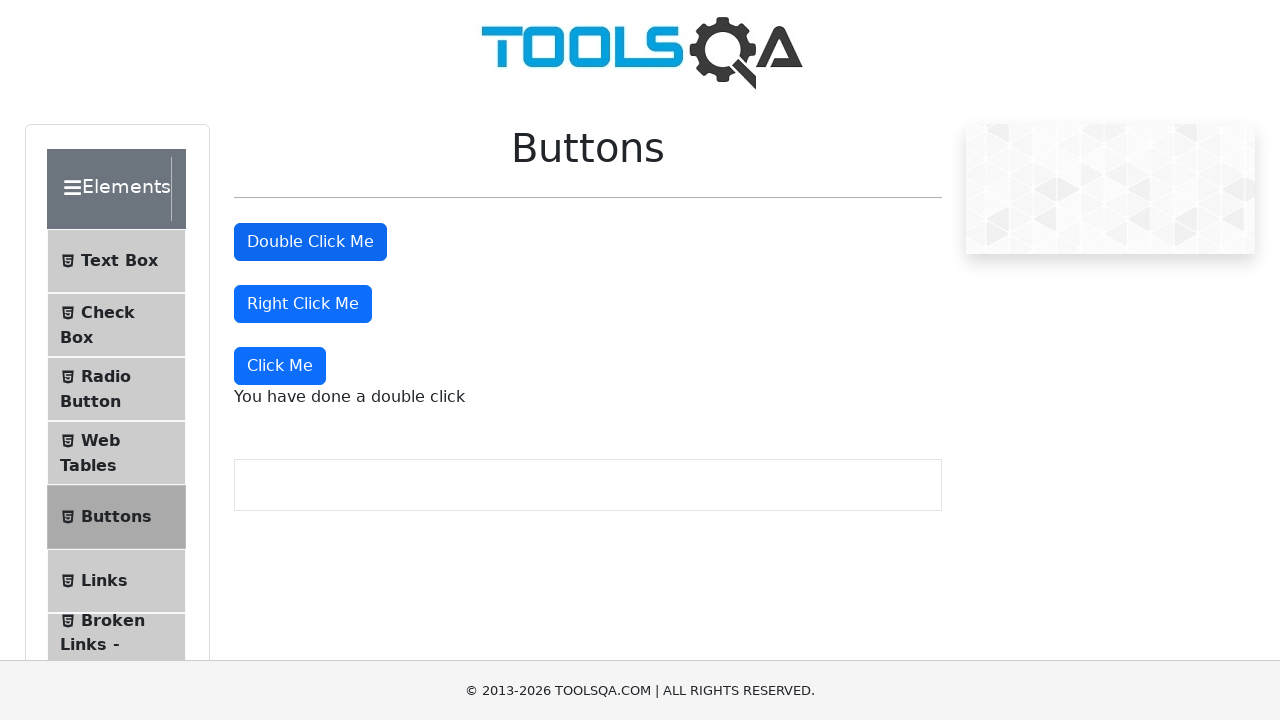

Right-clicked the right click button at (303, 304) on #rightClickBtn
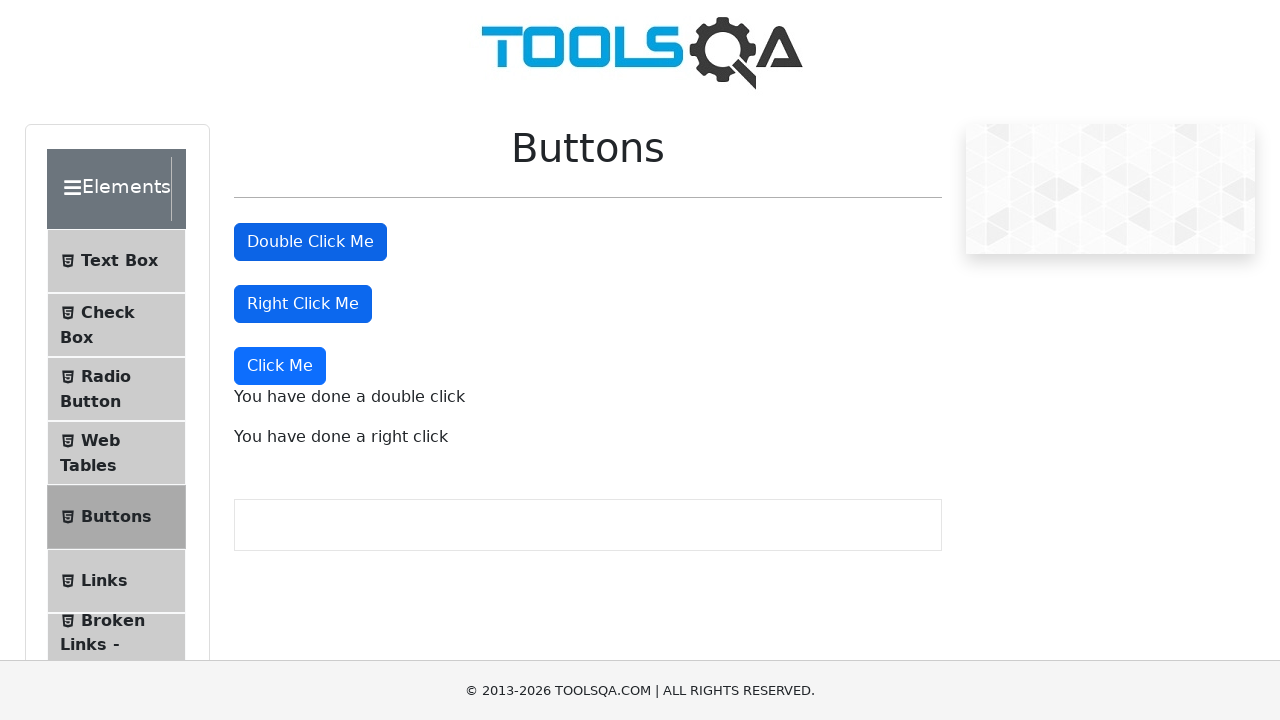

Double-click message appeared
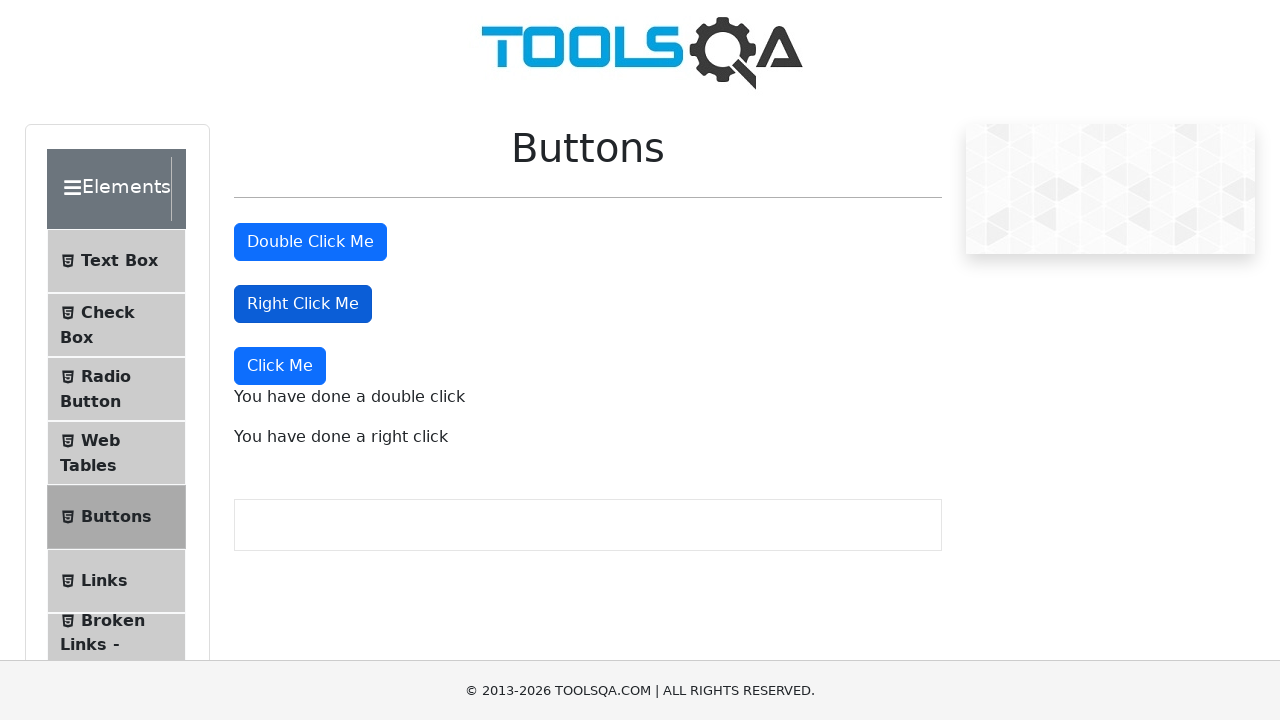

Right-click message appeared
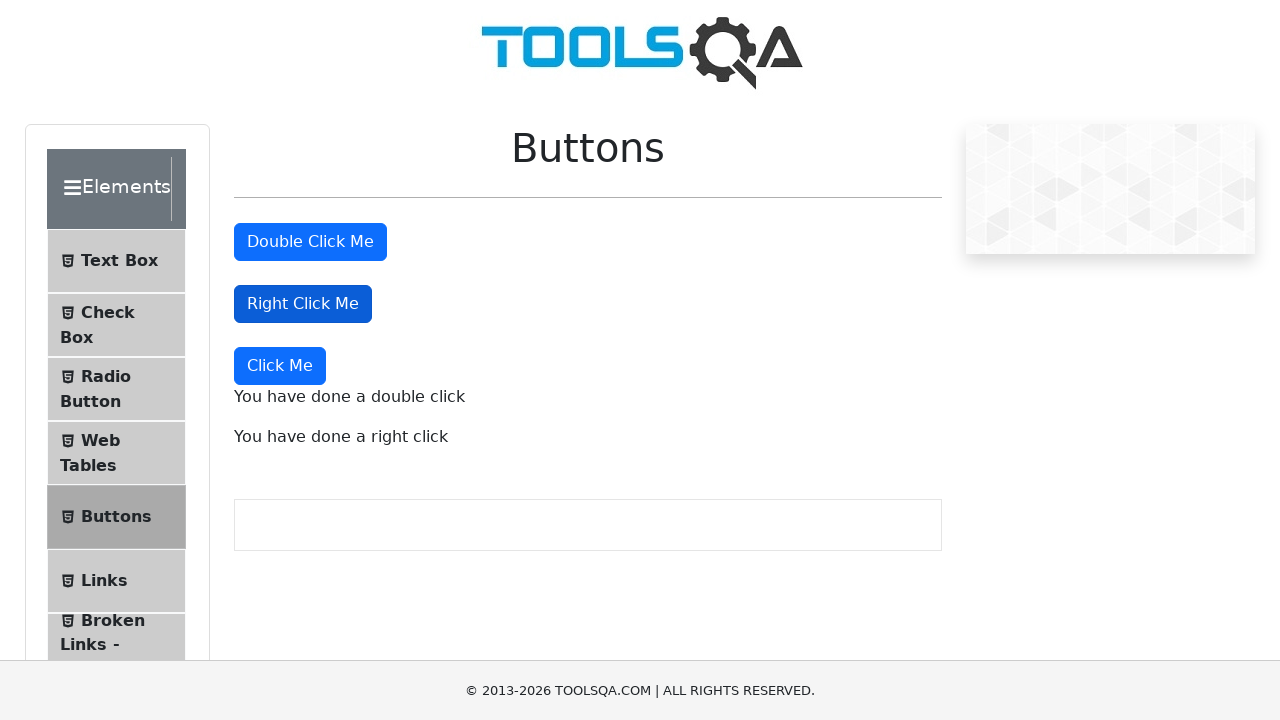

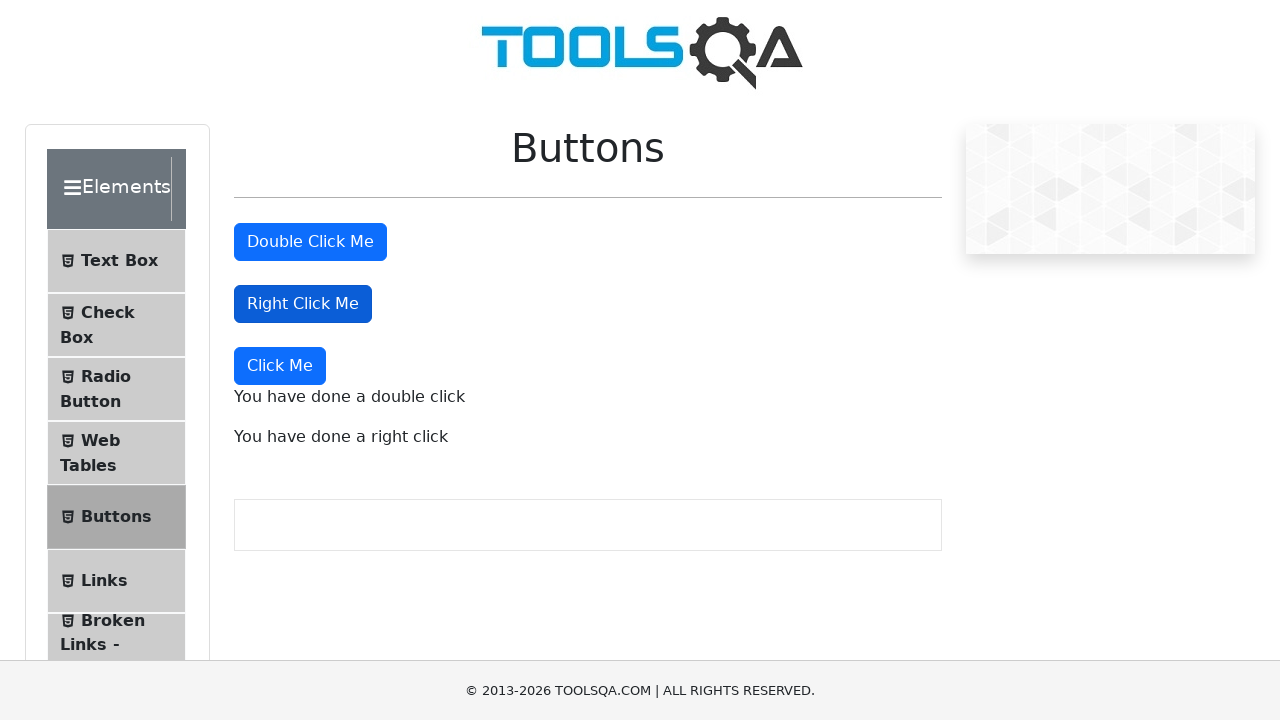